Tests browser window functionality on DemoQA by navigating to the Alerts, Frame & Windows section, clicking the Browser Windows menu item, opening a new tab, verifying content on the new tab, and switching back to the original tab.

Starting URL: https://demoqa.com/

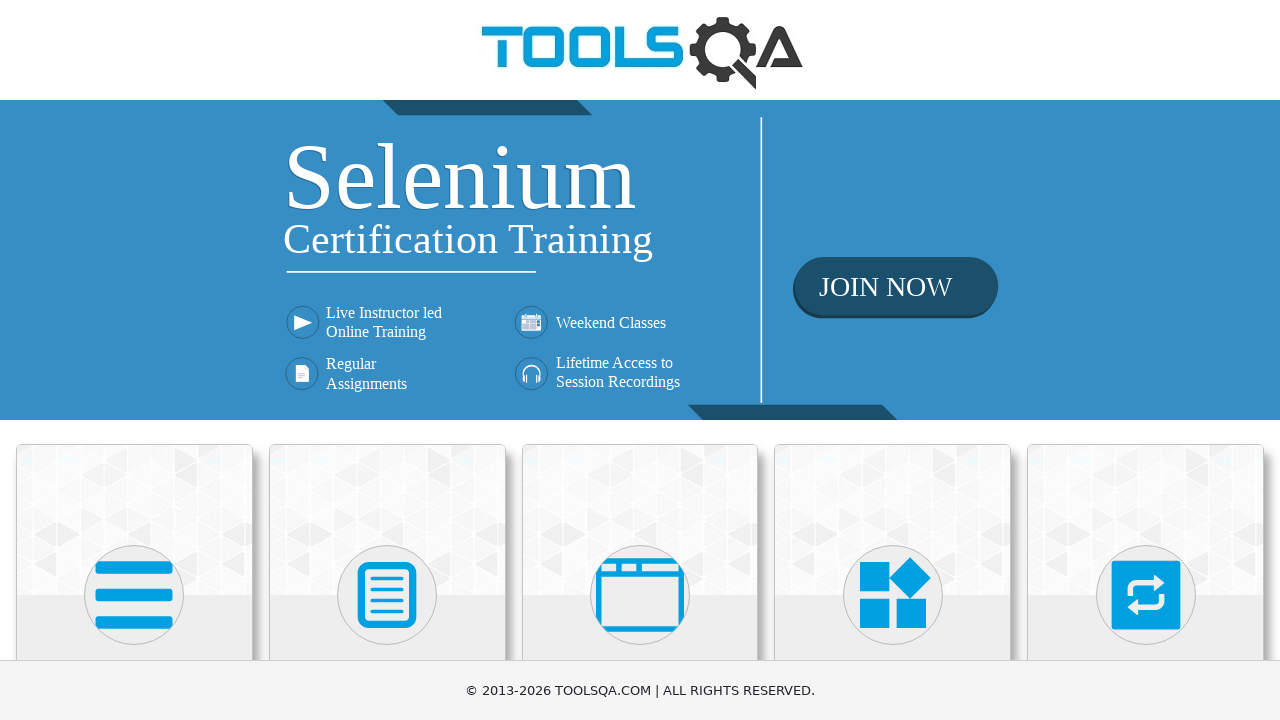

Scrolled down to make cards visible
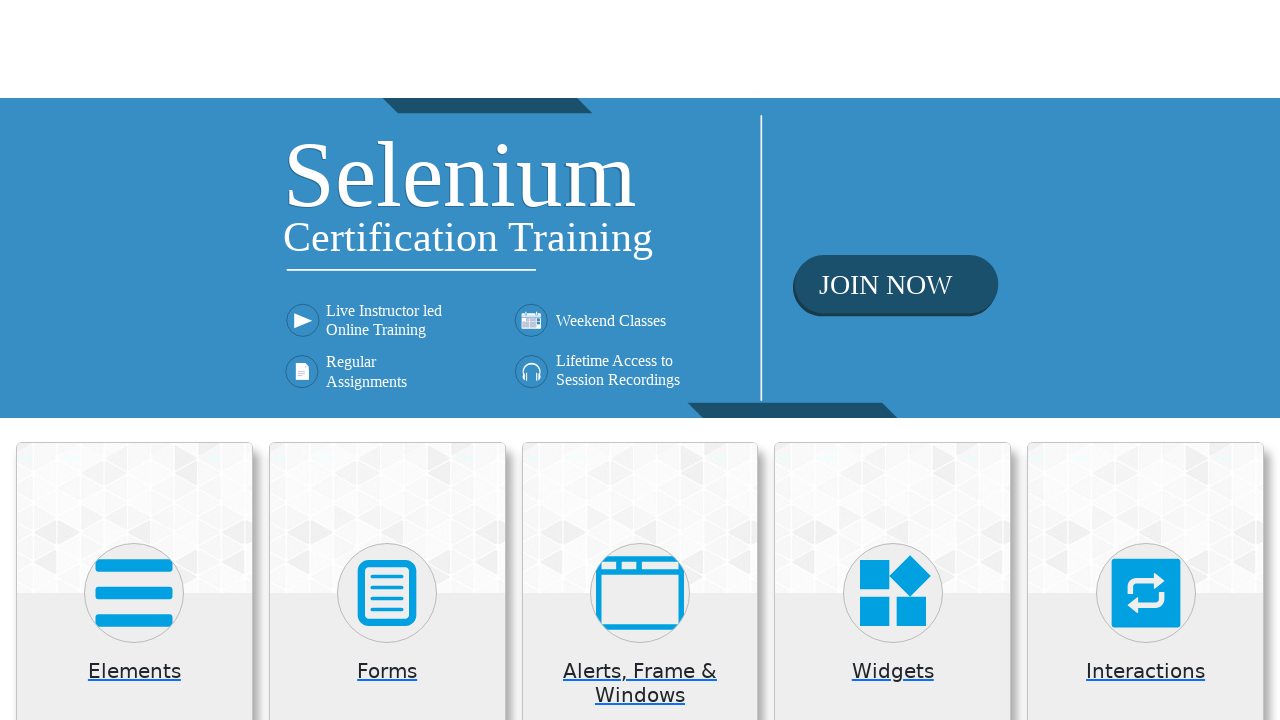

Clicked on Alerts, Frame & Windows card at (640, 200) on (//div[@class='card mt-4 top-card'])[3]
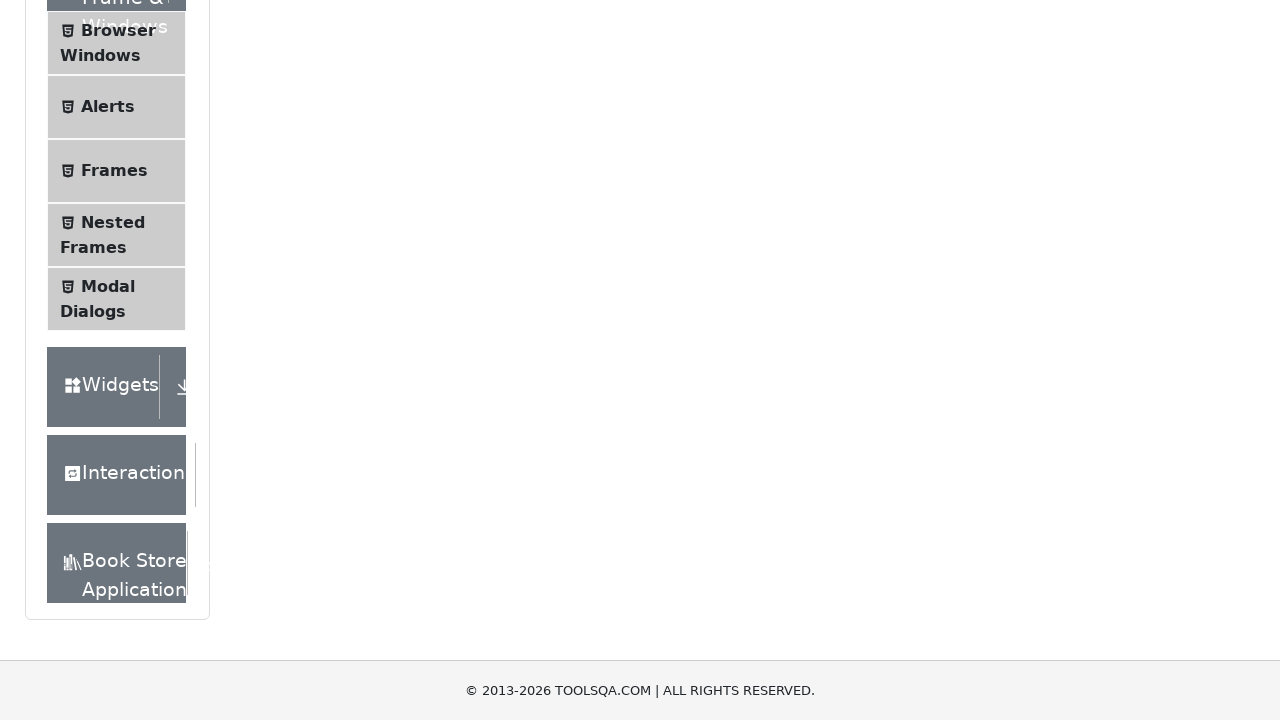

Verified instruction text is visible
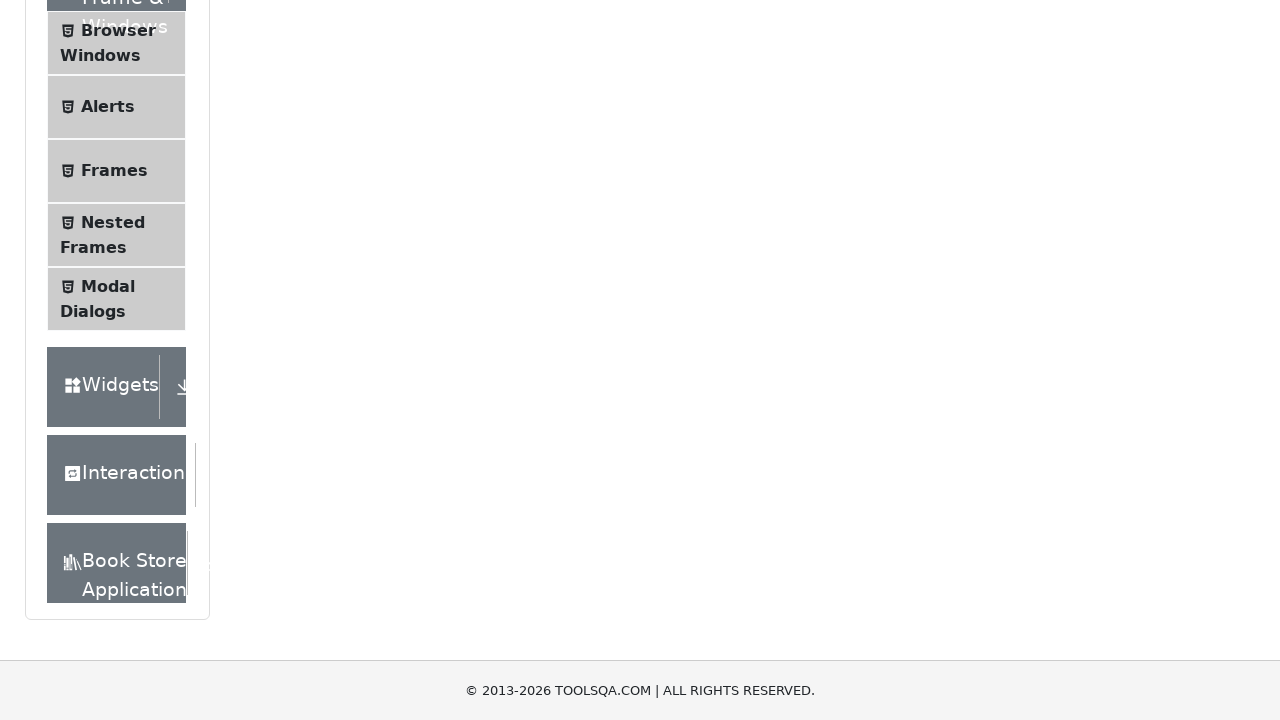

Clicked on Browser Windows menu item at (118, 30) on xpath=//*[text()='Browser Windows']
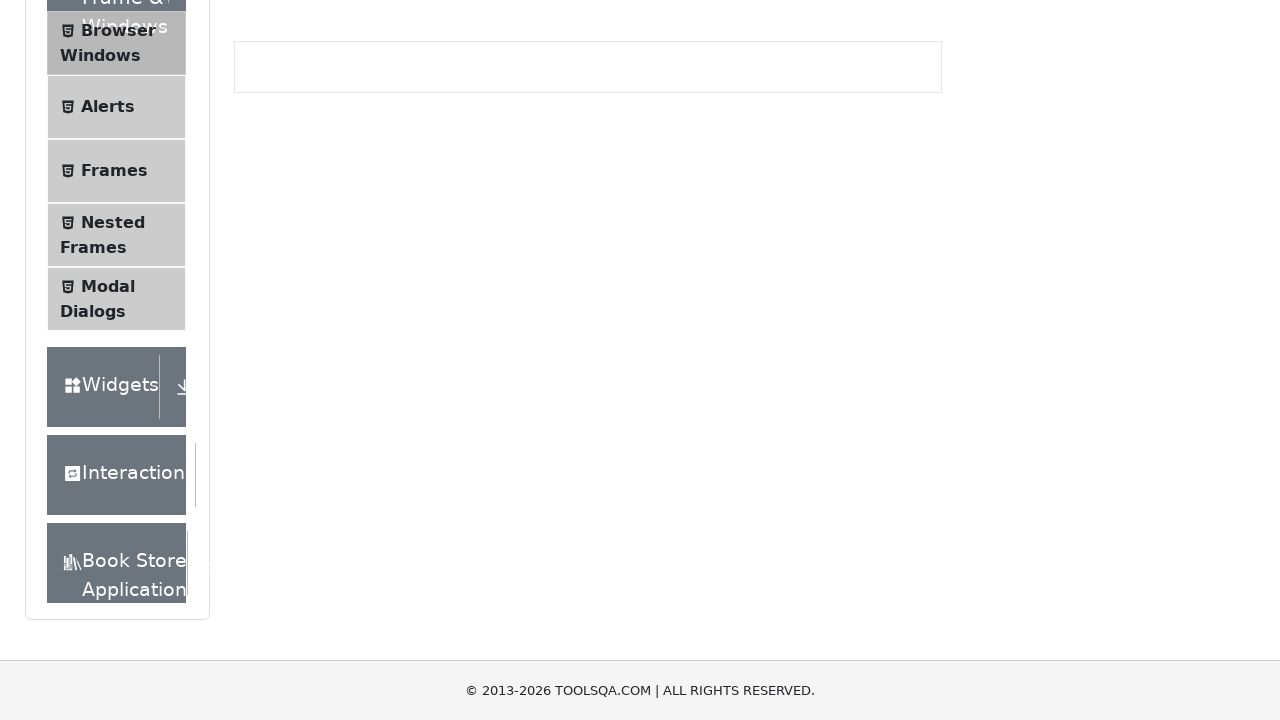

Waited for page to load
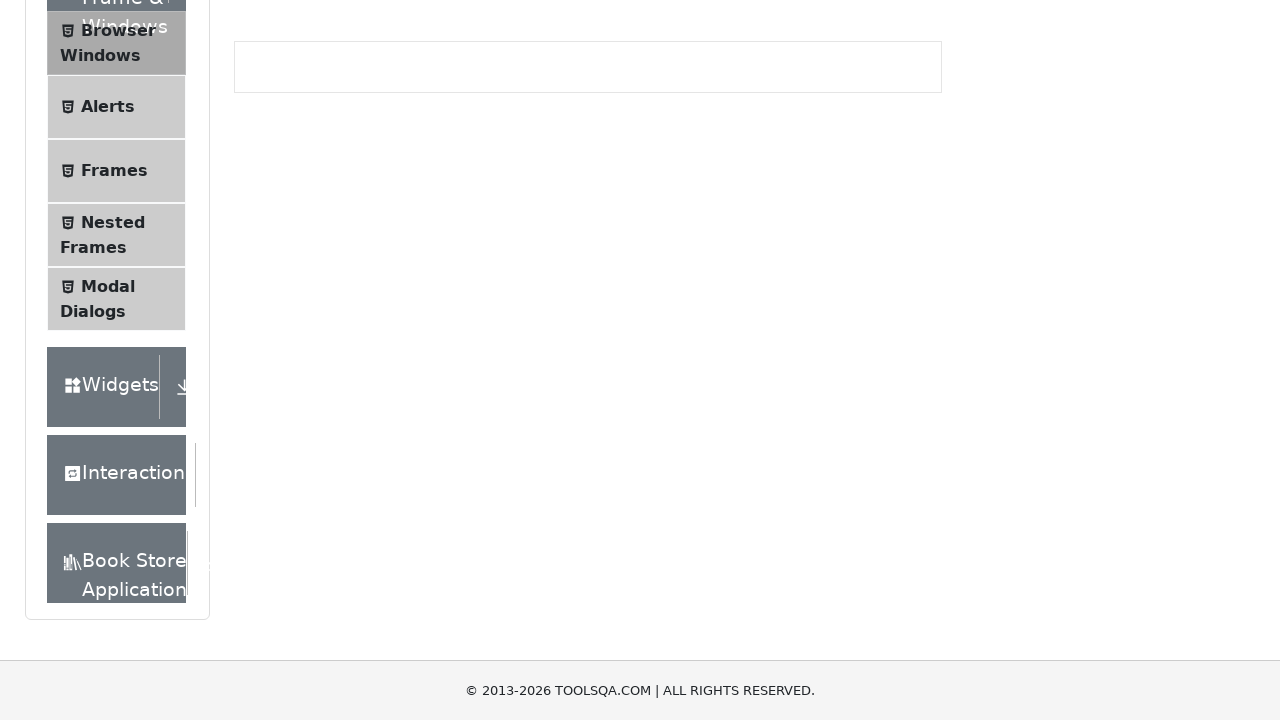

Verified New Tab button is visible
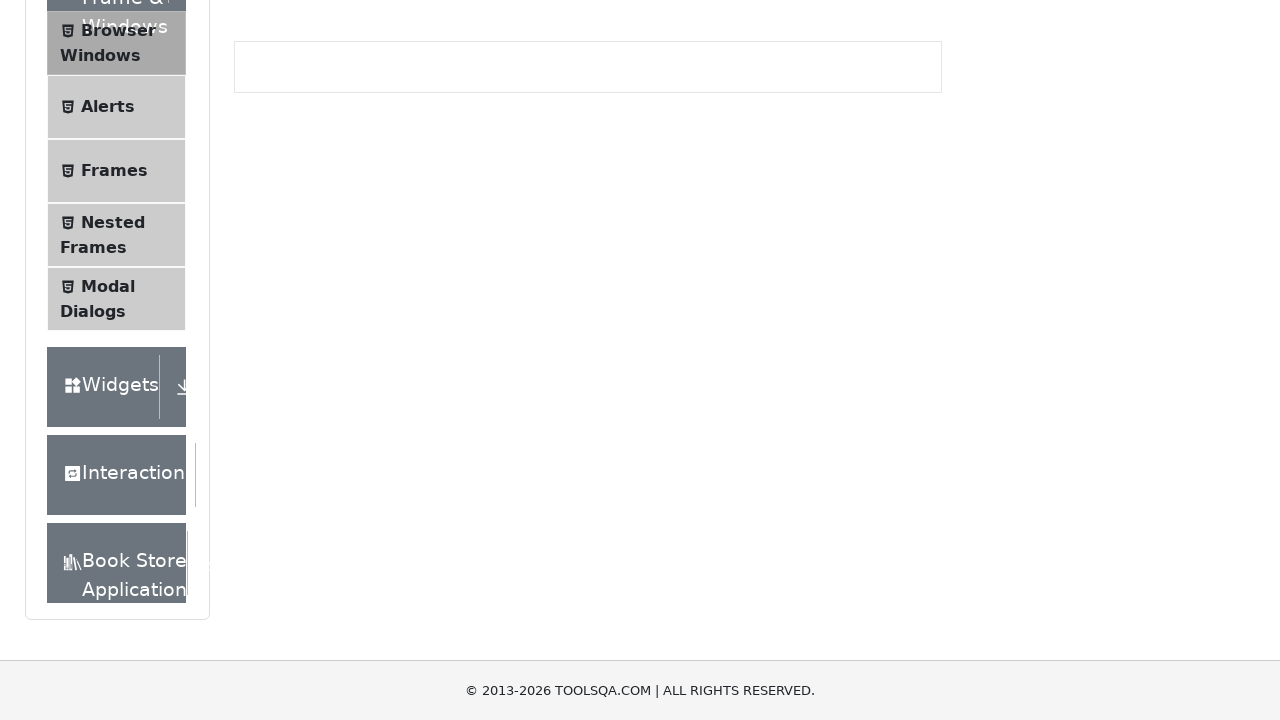

Clicked New Tab button to open new tab at (280, 242) on xpath=//*[text()='New Tab']
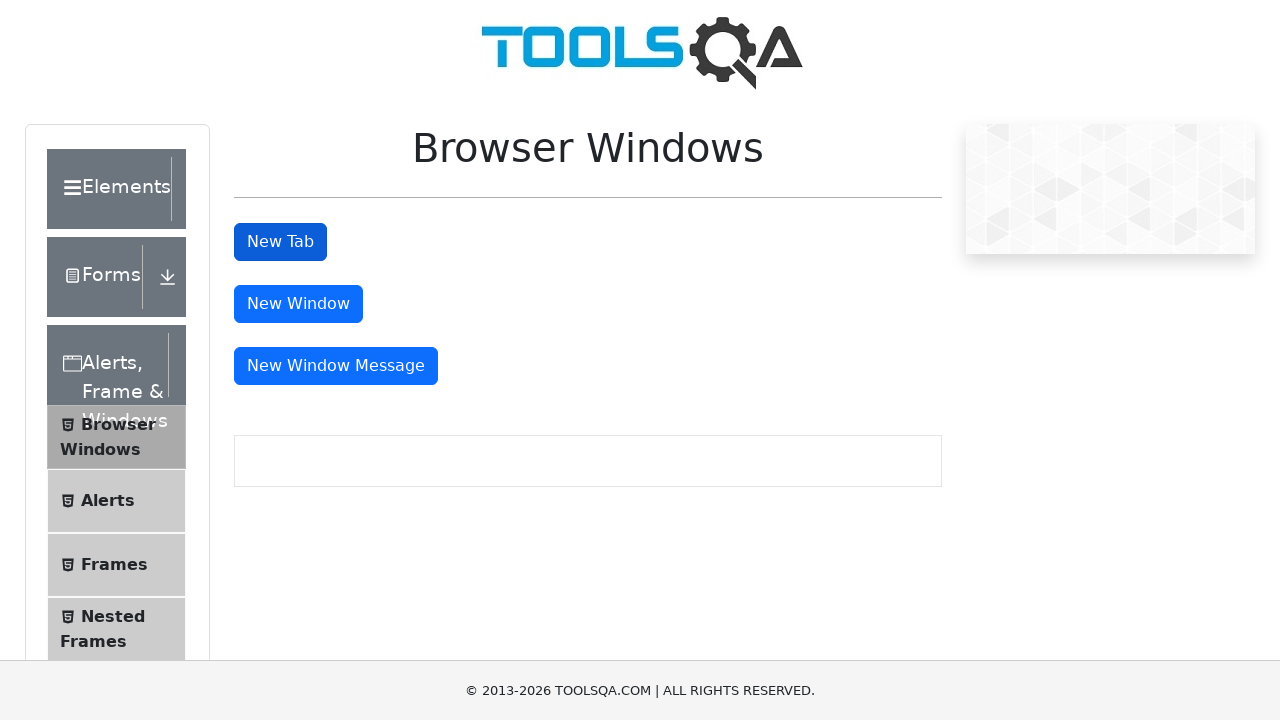

New tab loaded successfully
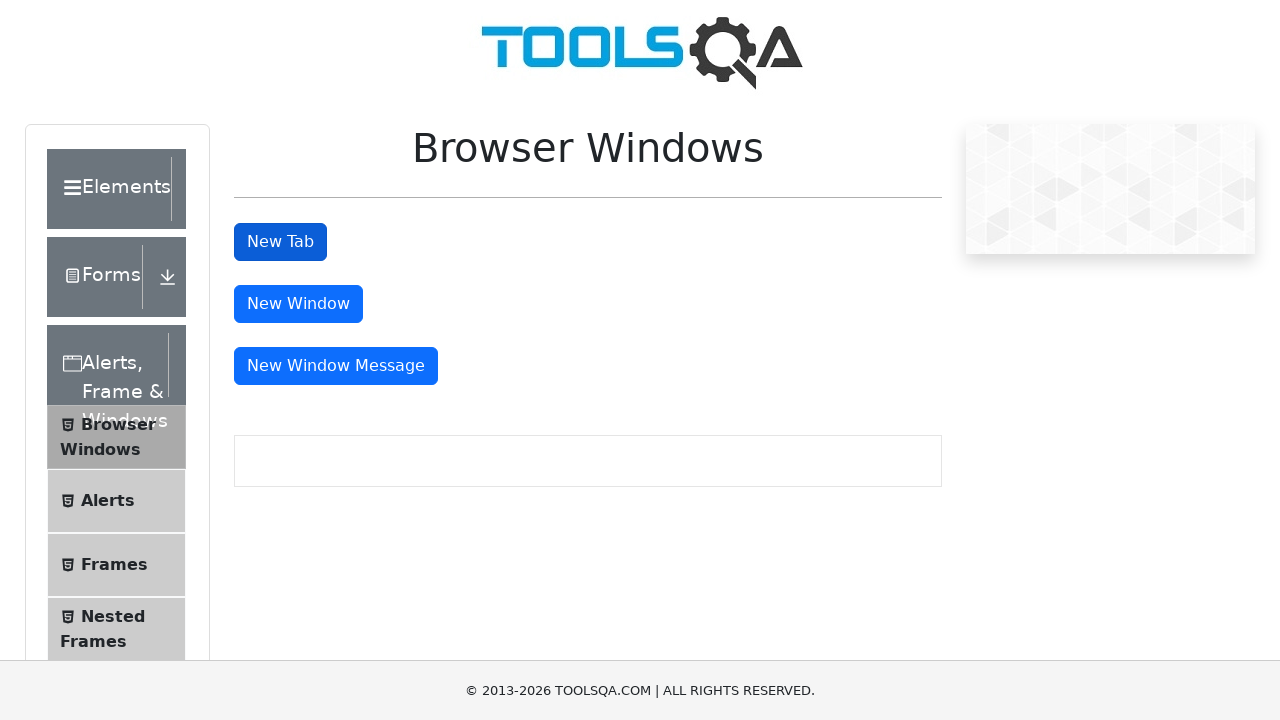

Verified sample page heading is visible on new tab
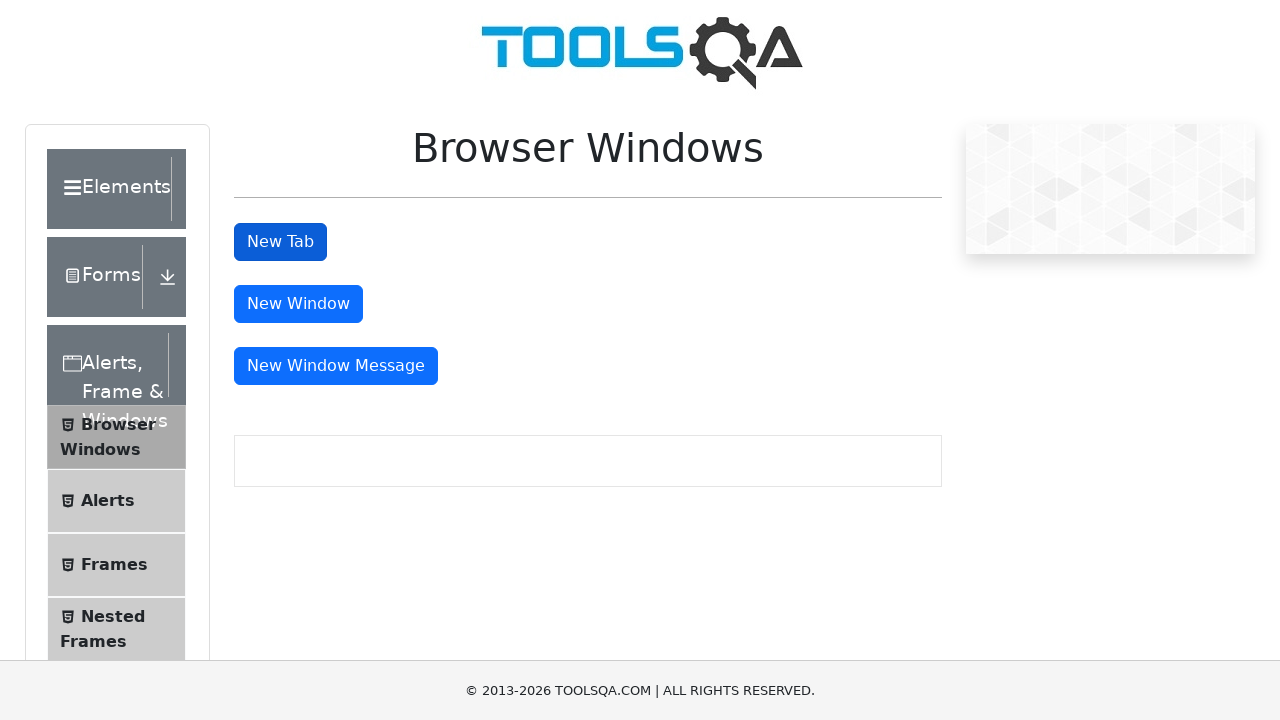

Closed new tab and returned to original tab
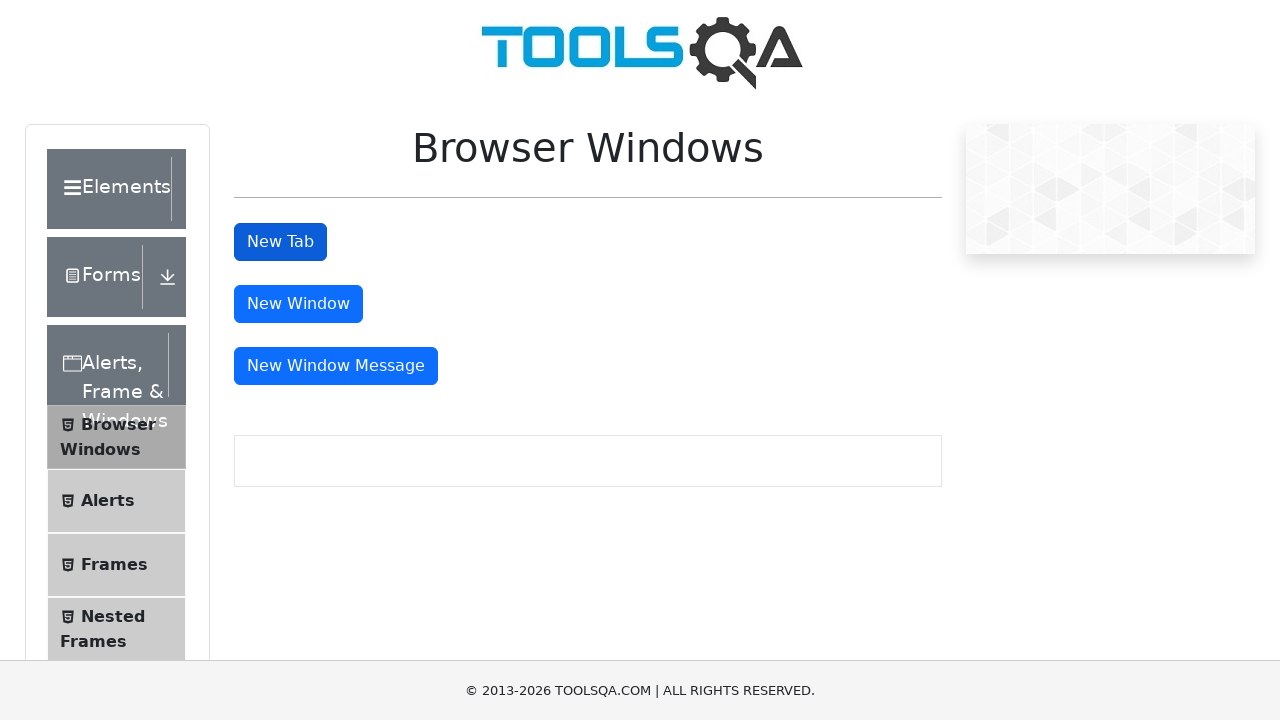

Verified New Tab button is still visible on original page
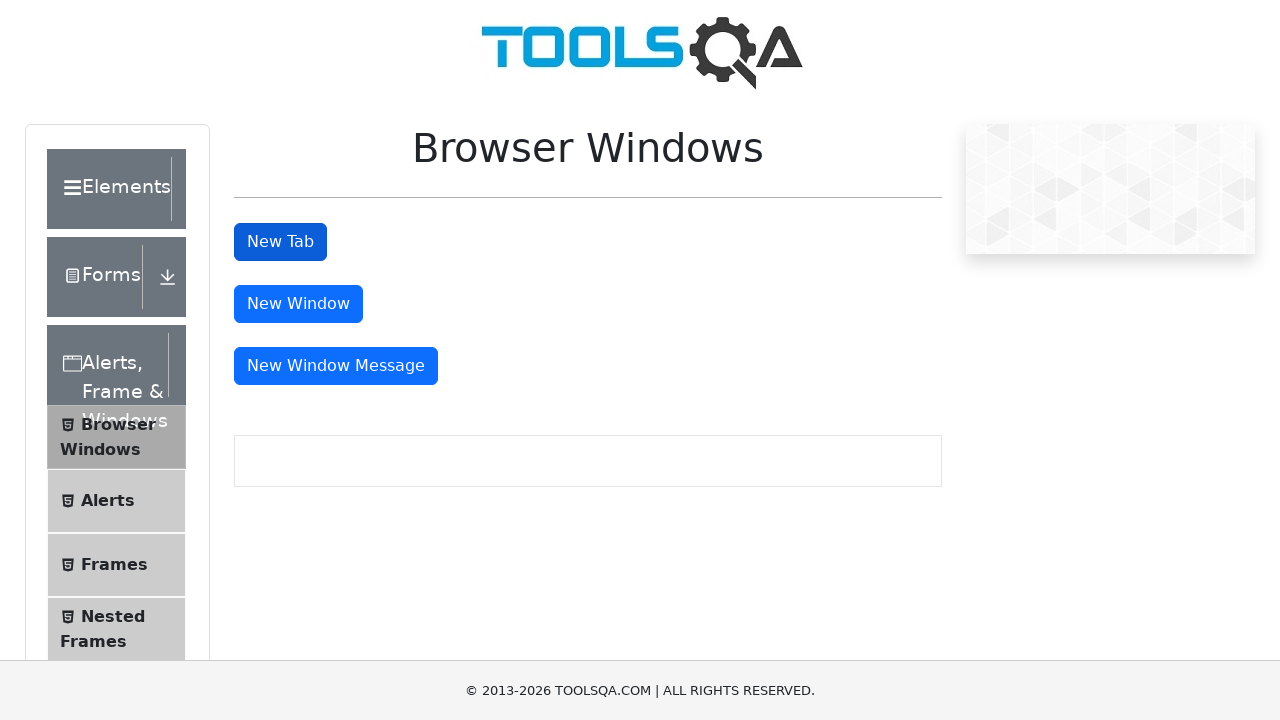

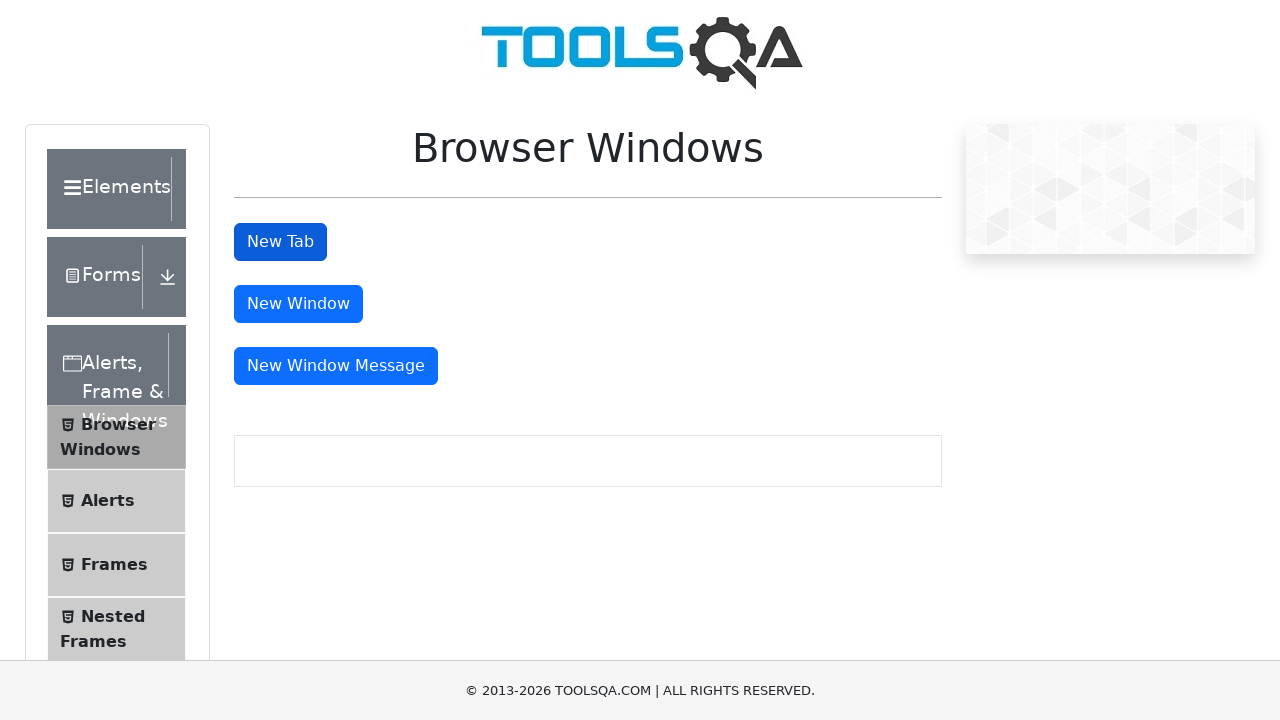